Tests page scrolling functionality by scrolling down 1200 pixels and then scrolling back up 500 pixels using JavaScript execution

Starting URL: https://vctcpune.com/

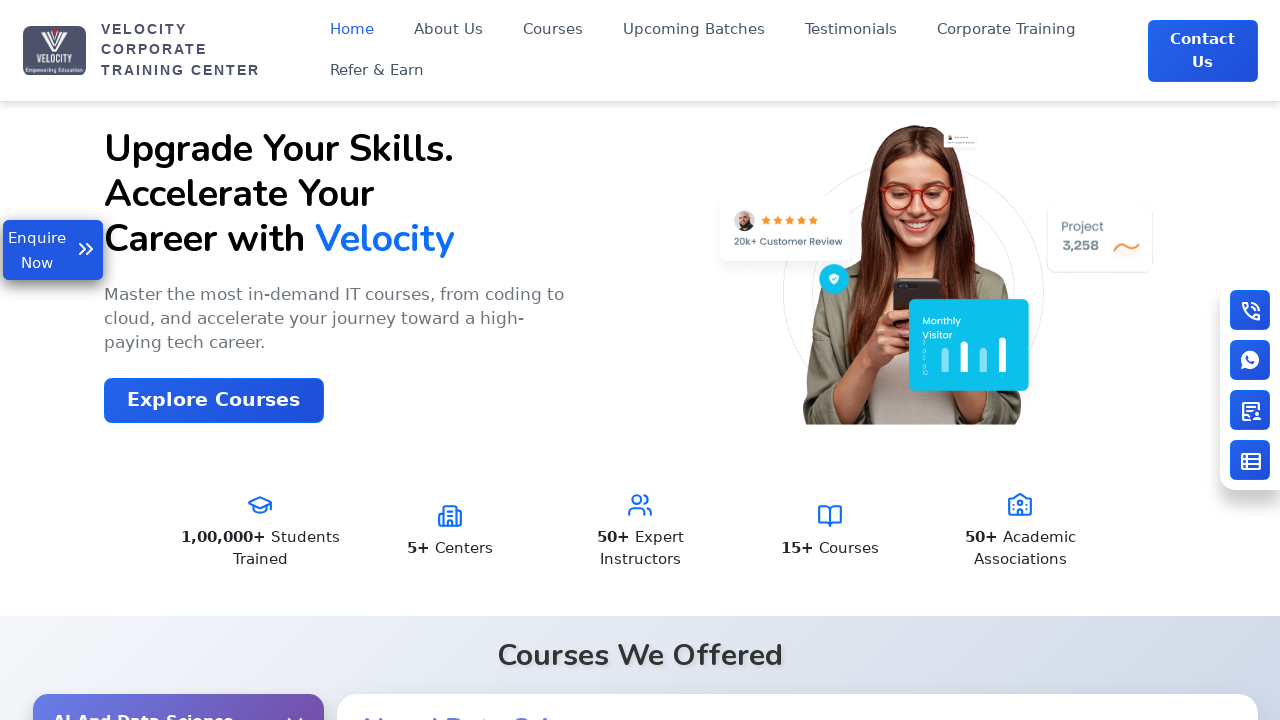

Scrolled down 1200 pixels using JavaScript
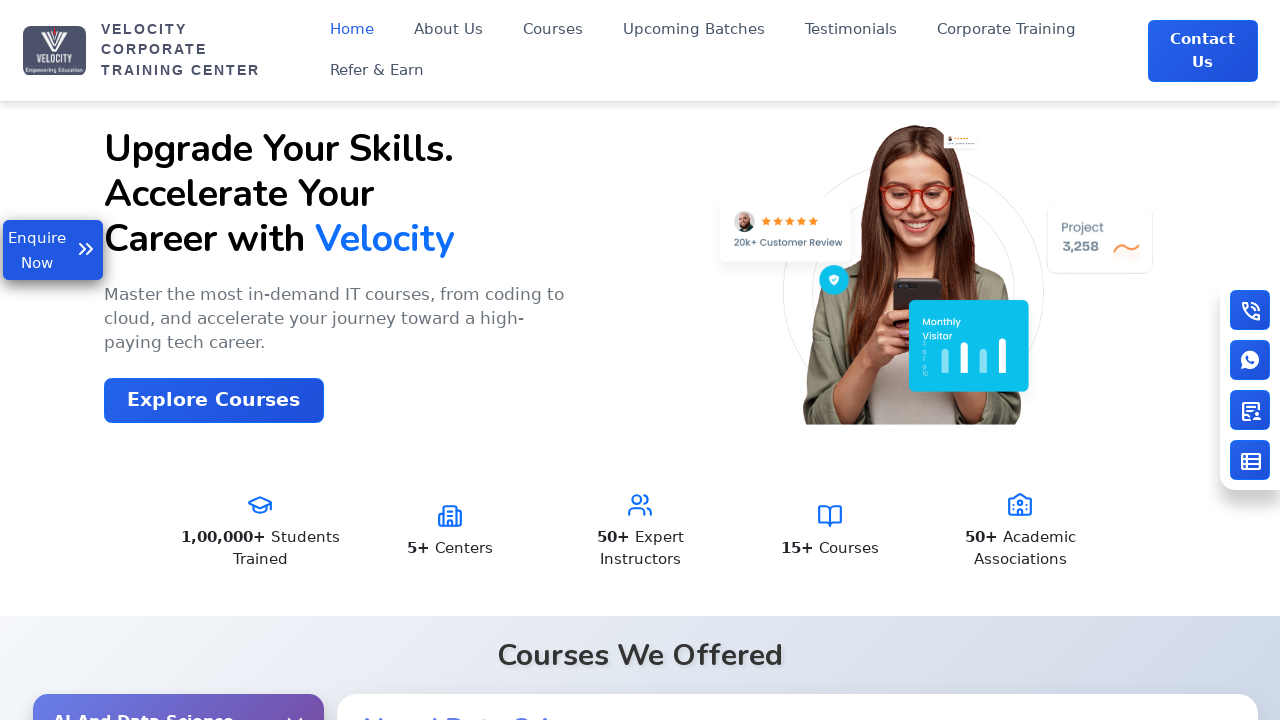

Waited 1000ms for scroll animation to complete
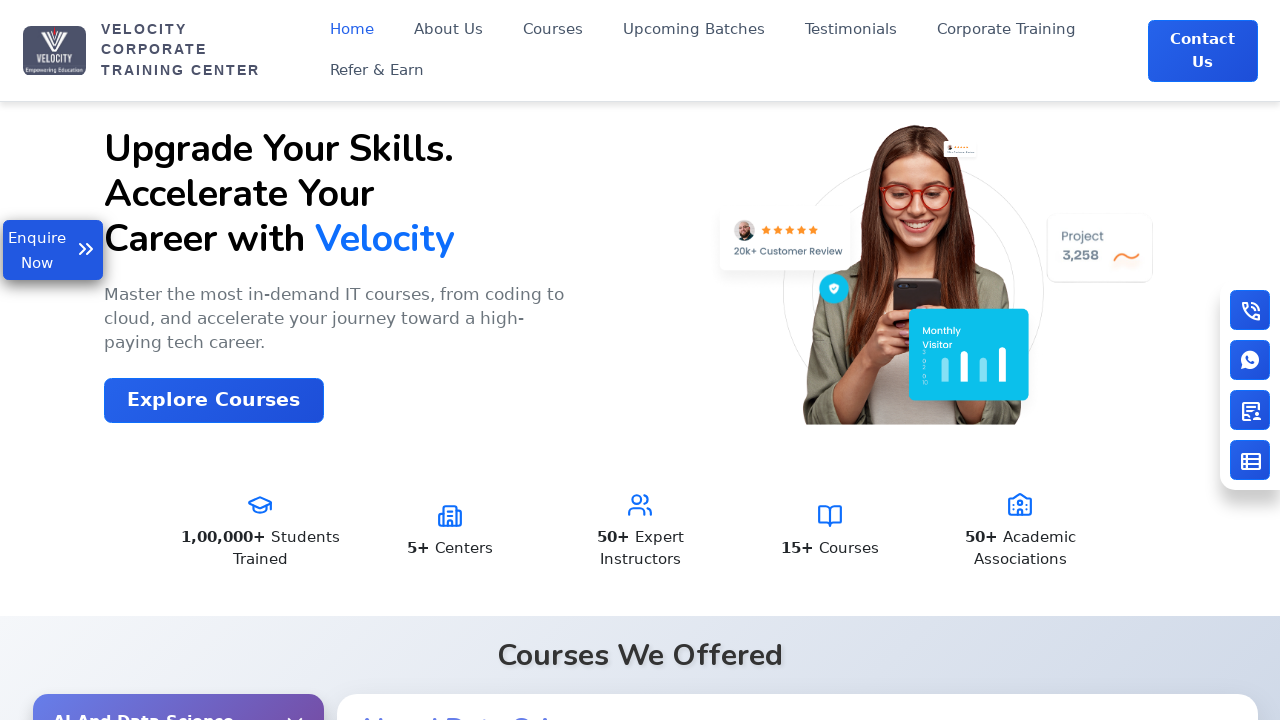

Scrolled up 500 pixels using JavaScript
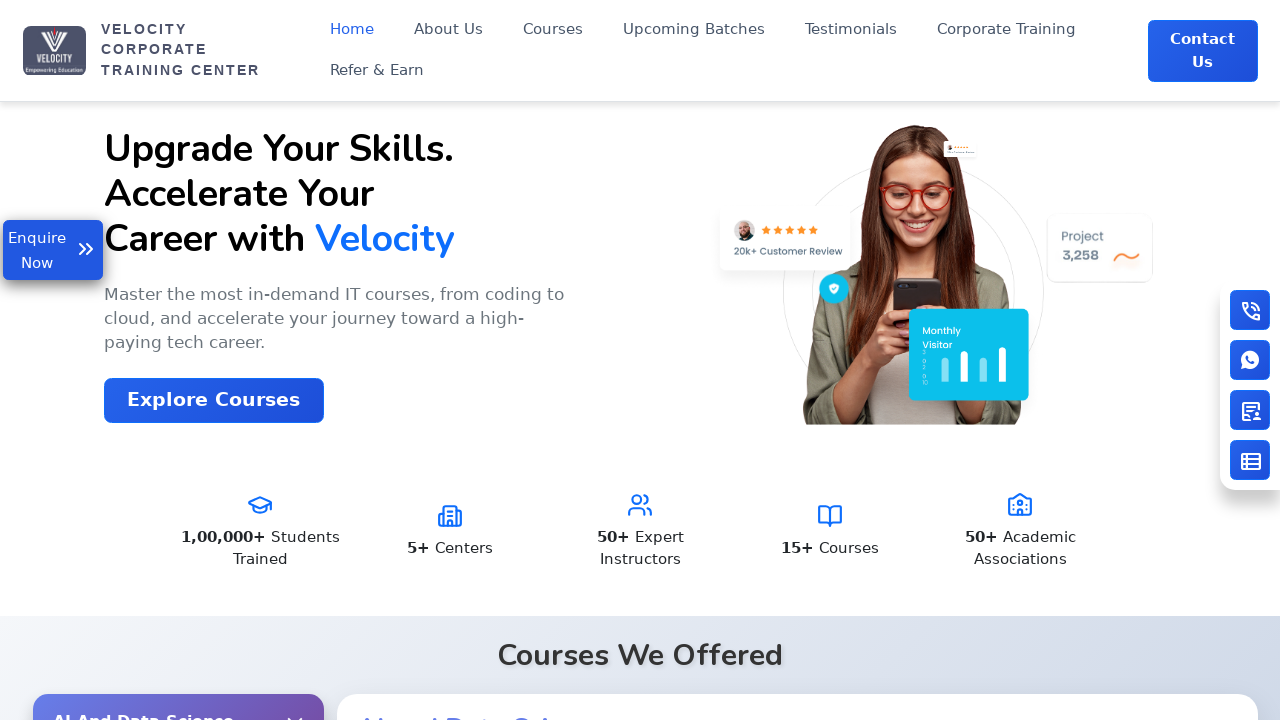

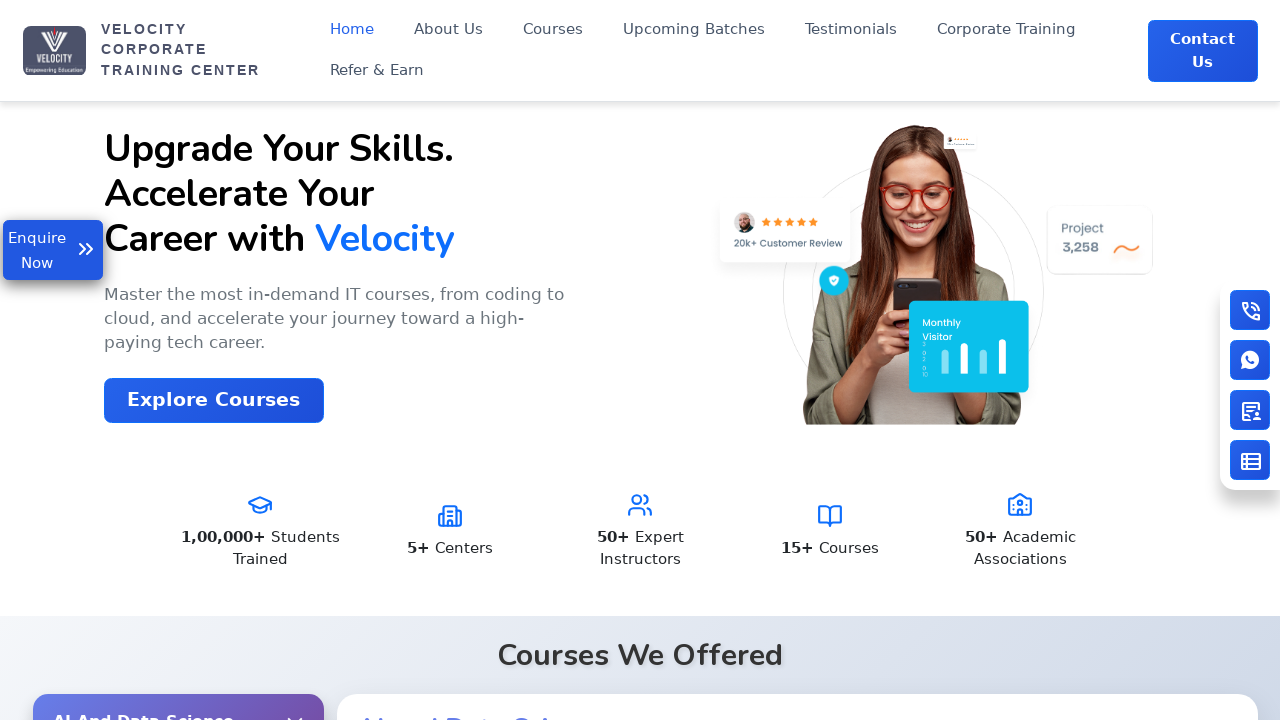